Navigates through multiple study and international pages on the Flinders University website

Starting URL: https://www.flinders.edu.au/study

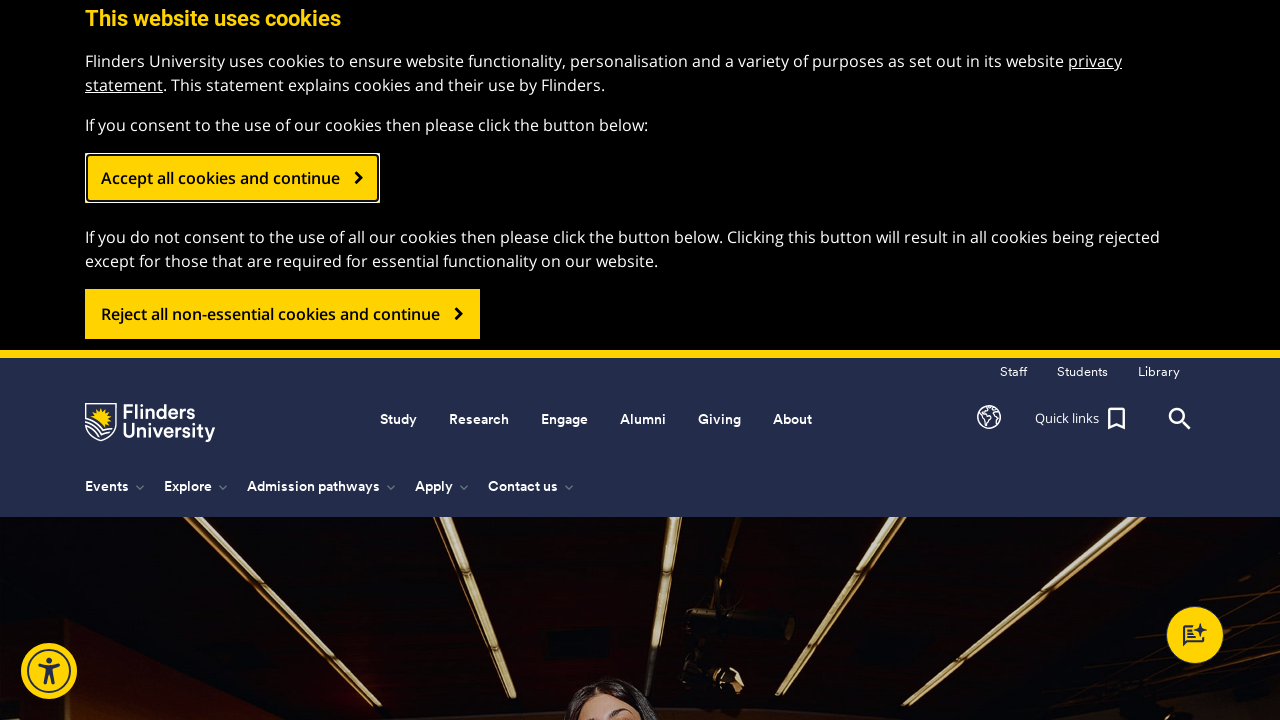

Navigated to arts study page
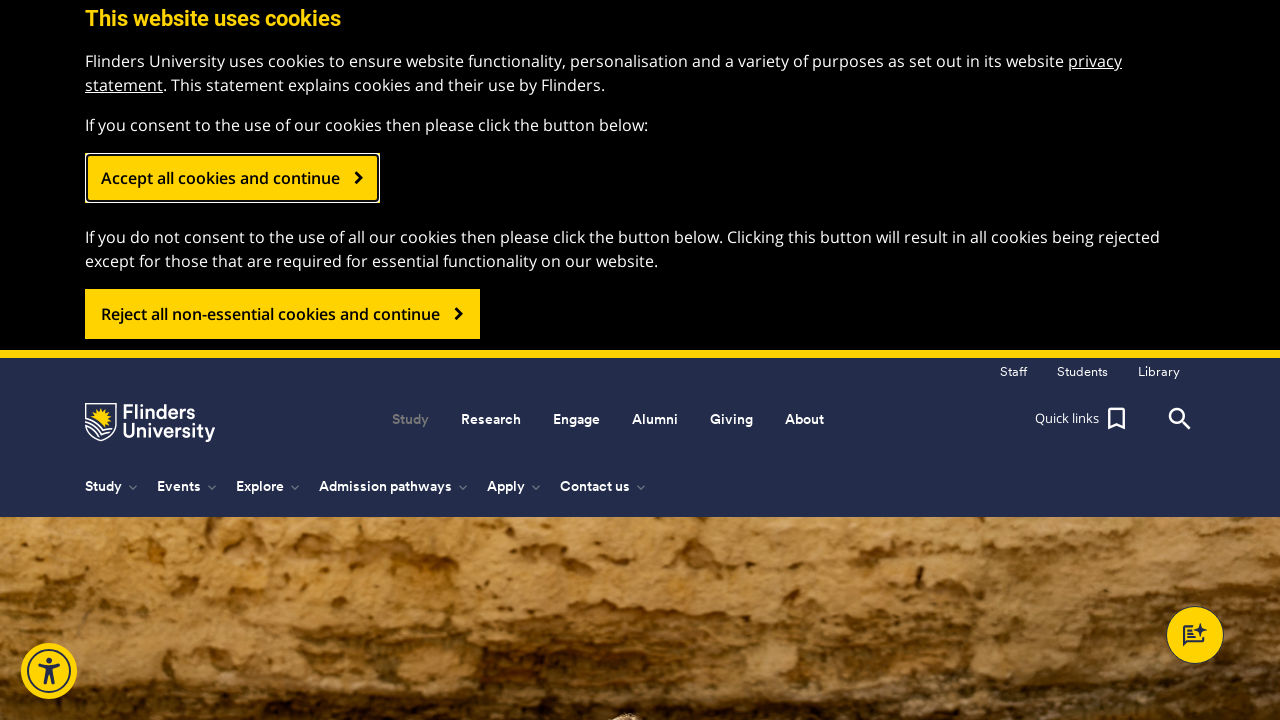

Navigated to business, commerce and management study page
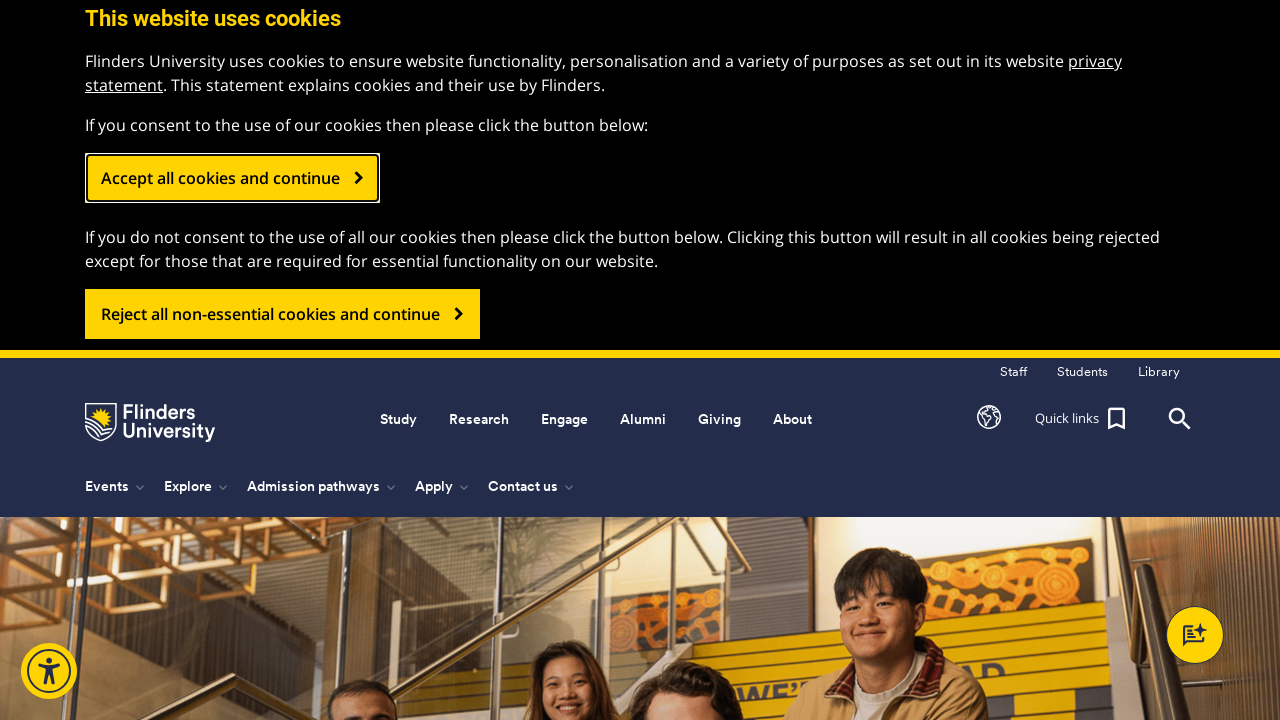

Navigated to international page
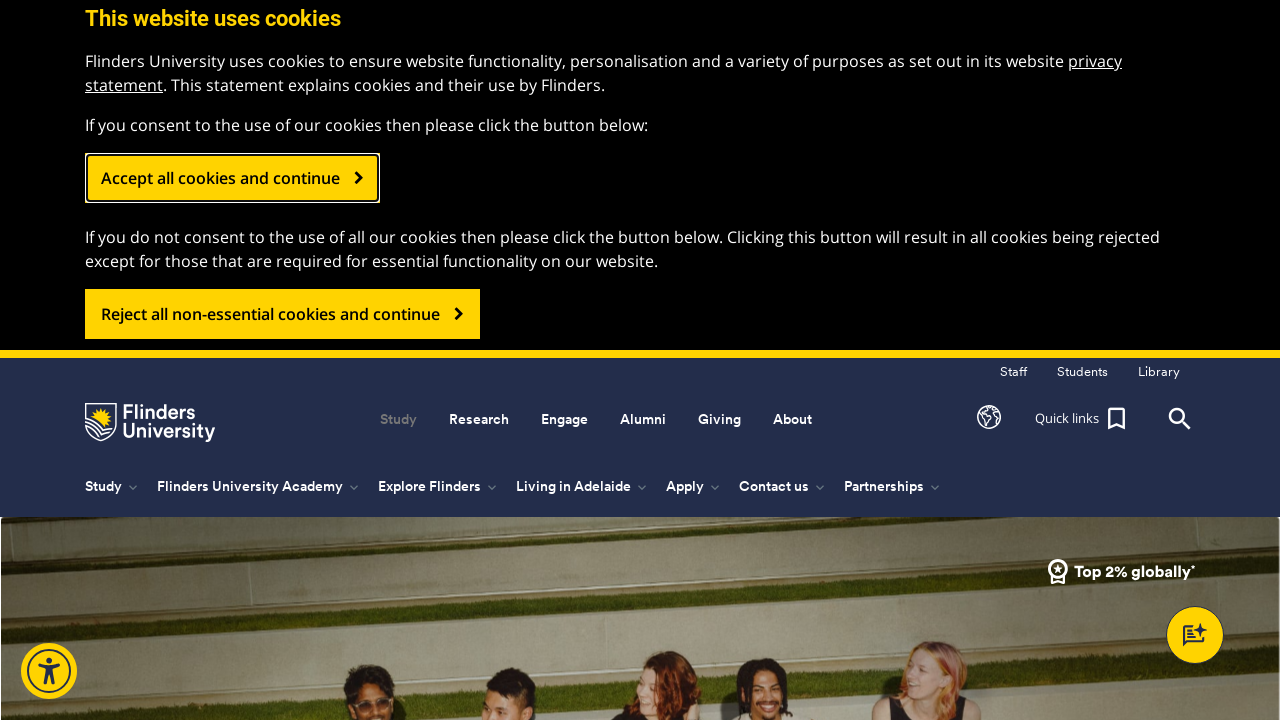

Navigated to international arts page
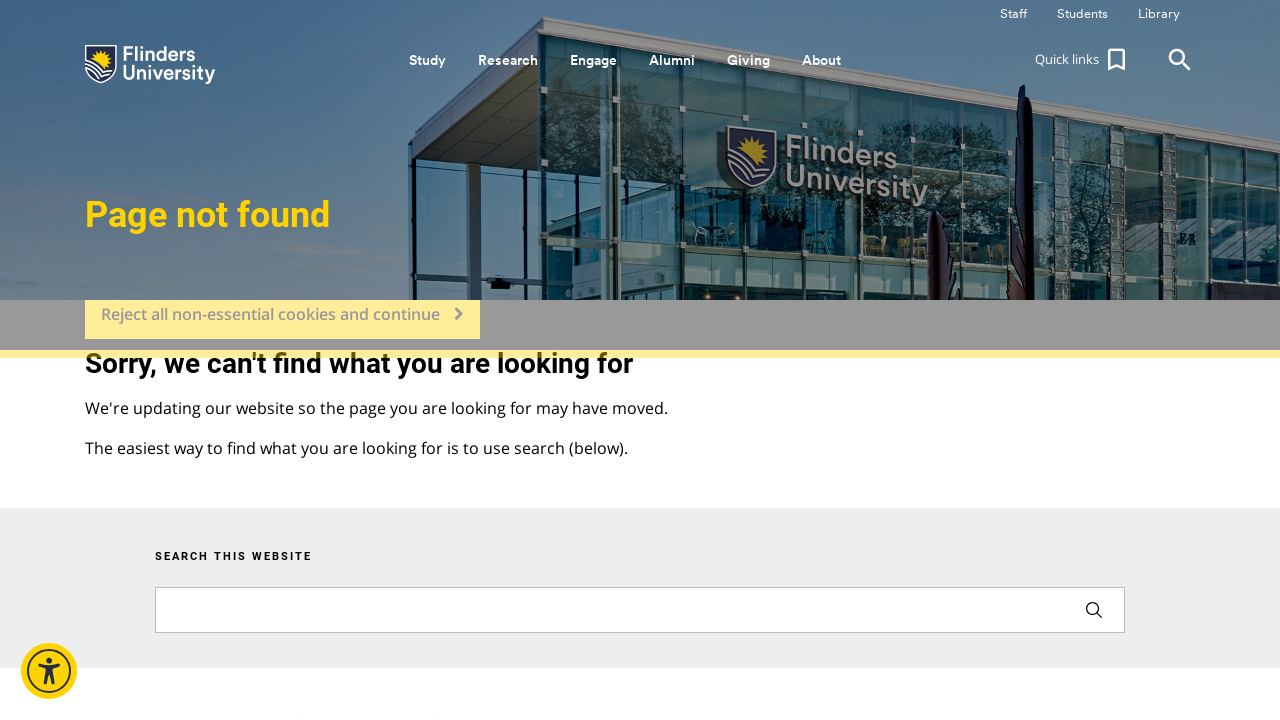

Navigated to international business, commerce and management page
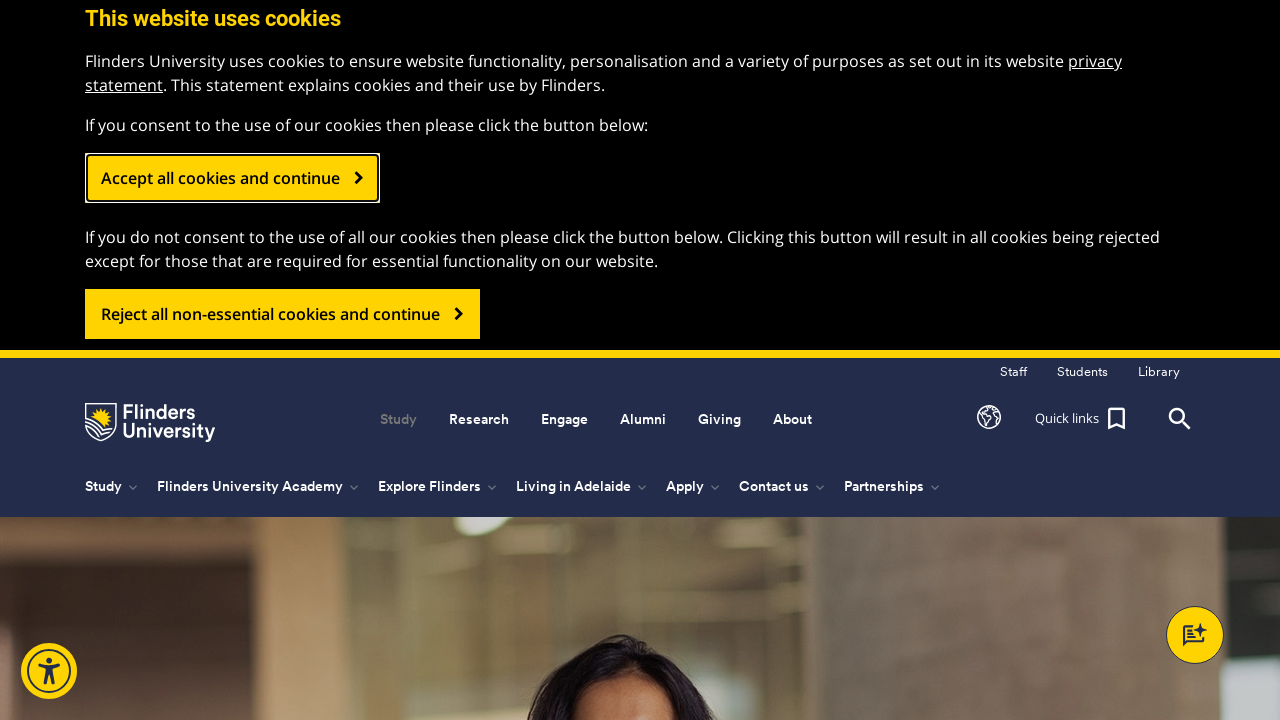

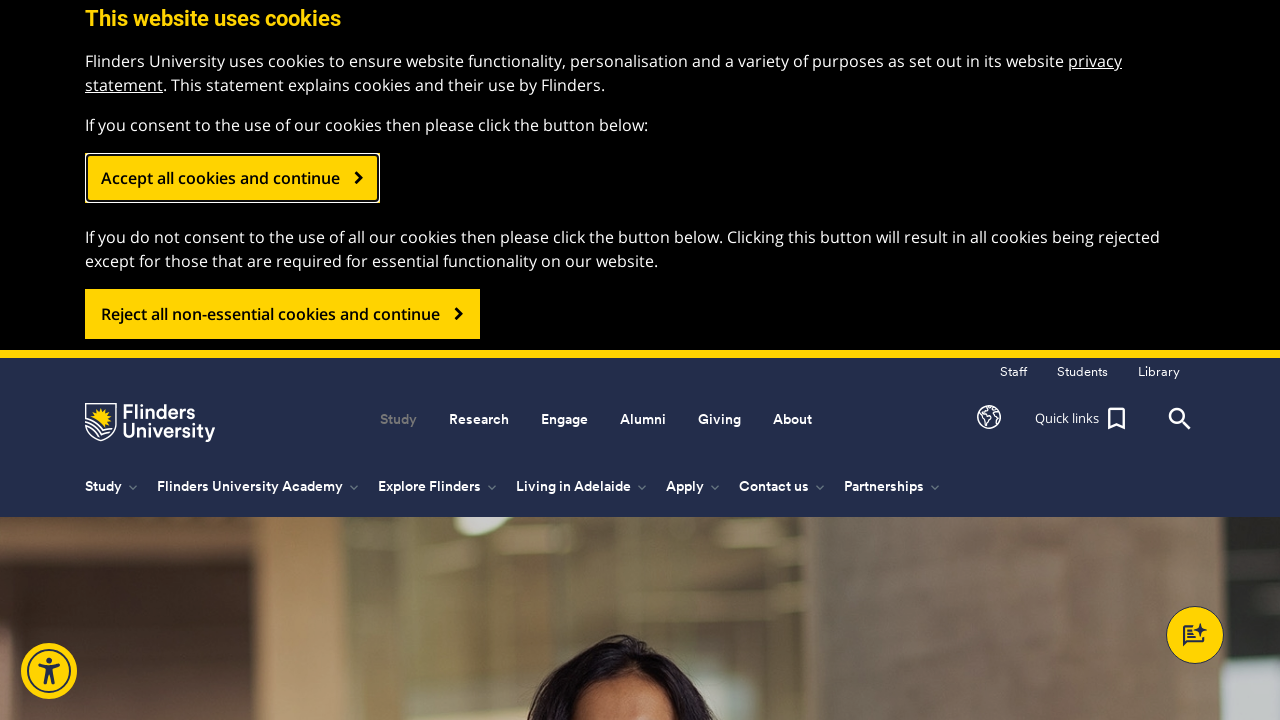